Tests the text box element form by navigating to the Elements section, filling out user information fields (name, email, current and permanent address), submitting the form, and verifying the output.

Starting URL: https://demoqa.com/elements

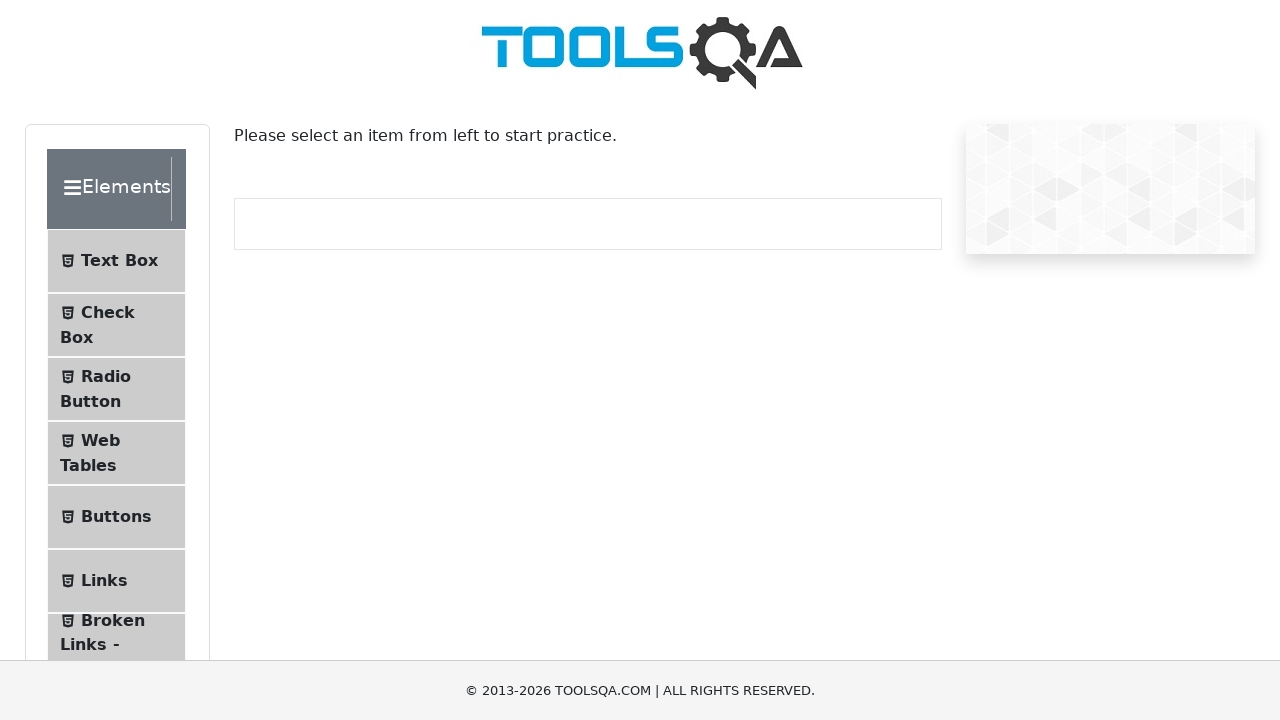

Clicked on Elements header to navigate to Elements section at (109, 189) on xpath=//div[@class='header-wrapper']/*[text()='Elements']
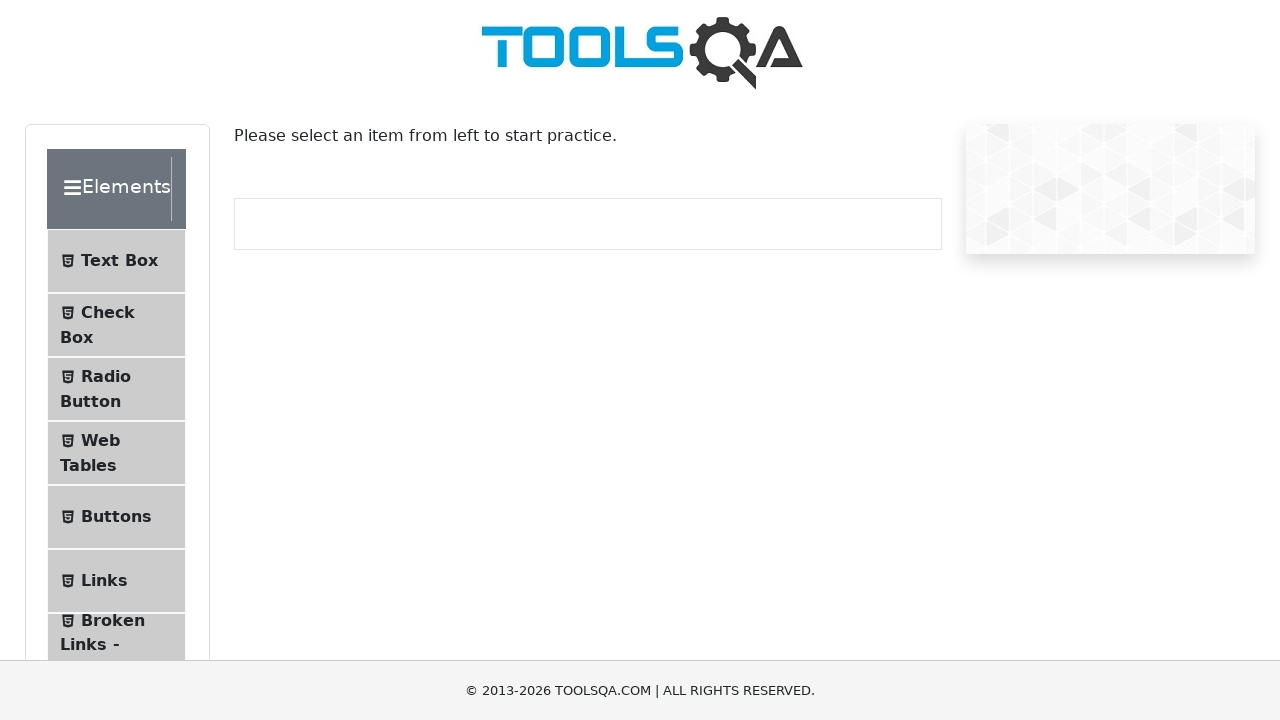

Clicked on Text Box menu item to open the form at (119, 232) on xpath=//span[contains(text(), 'Text Box')]
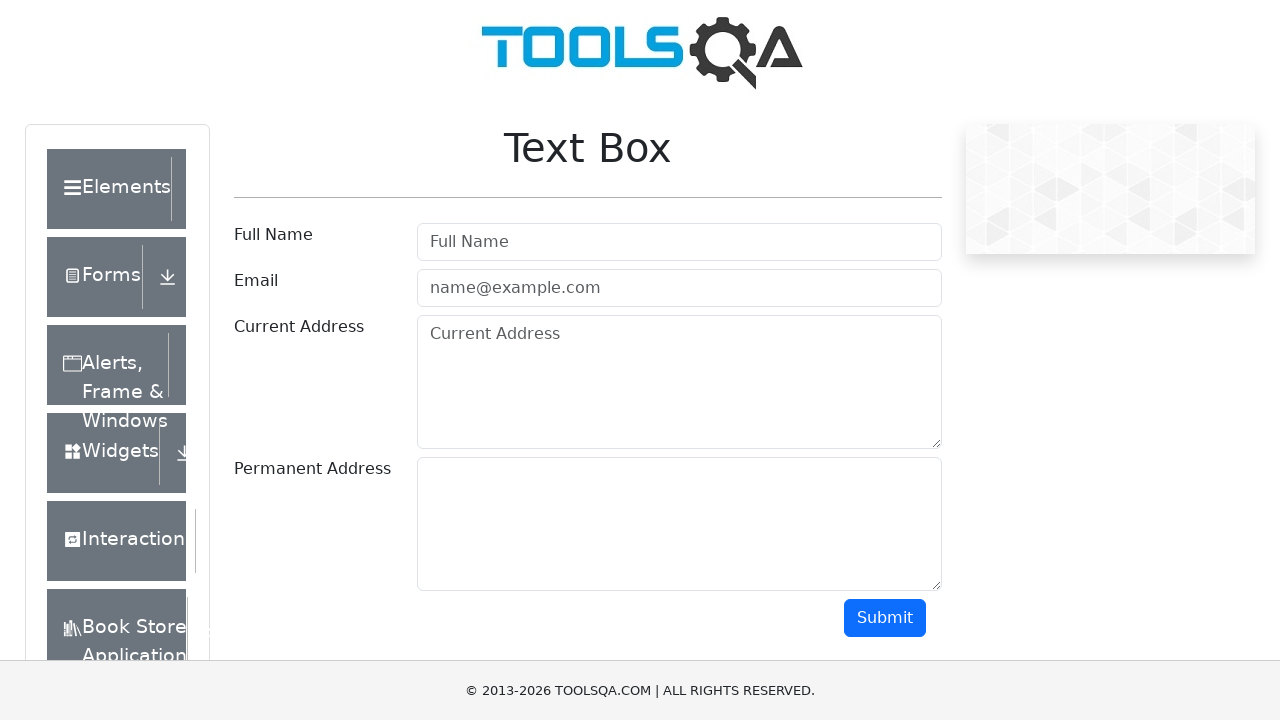

Clicked on username field to focus it at (679, 242) on #userName
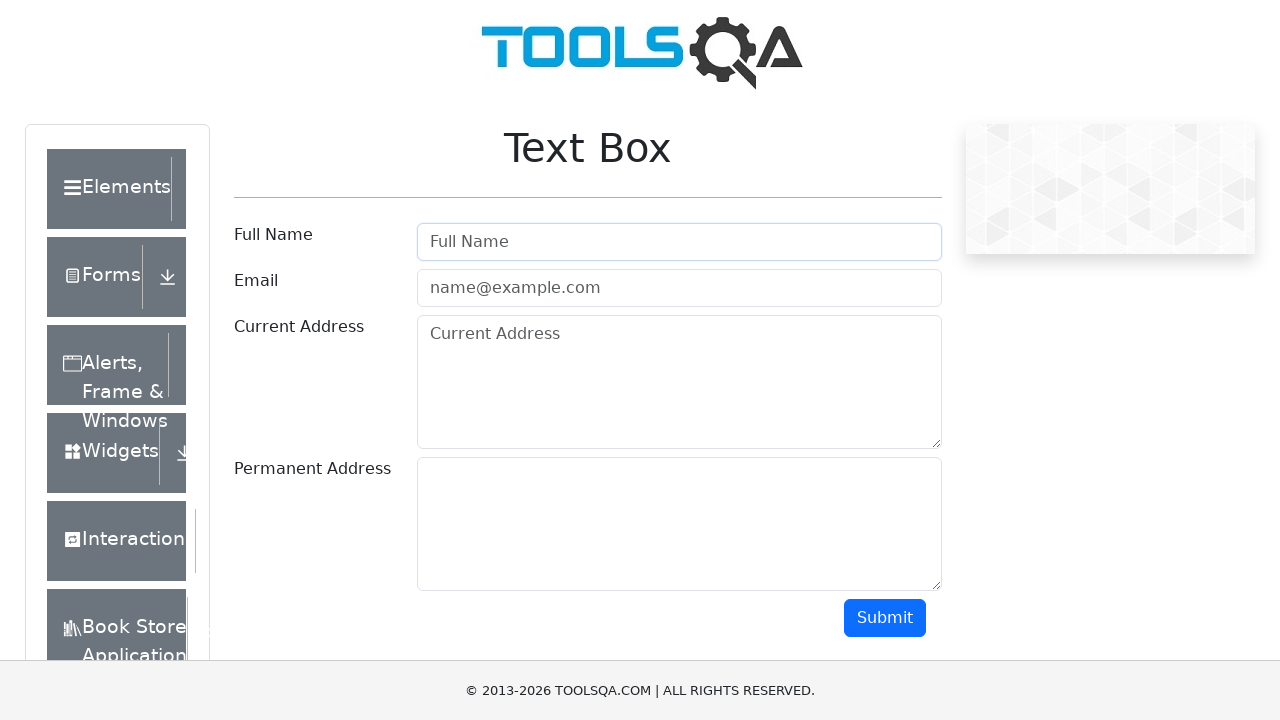

Filled username field with 'Full Name' on #userName
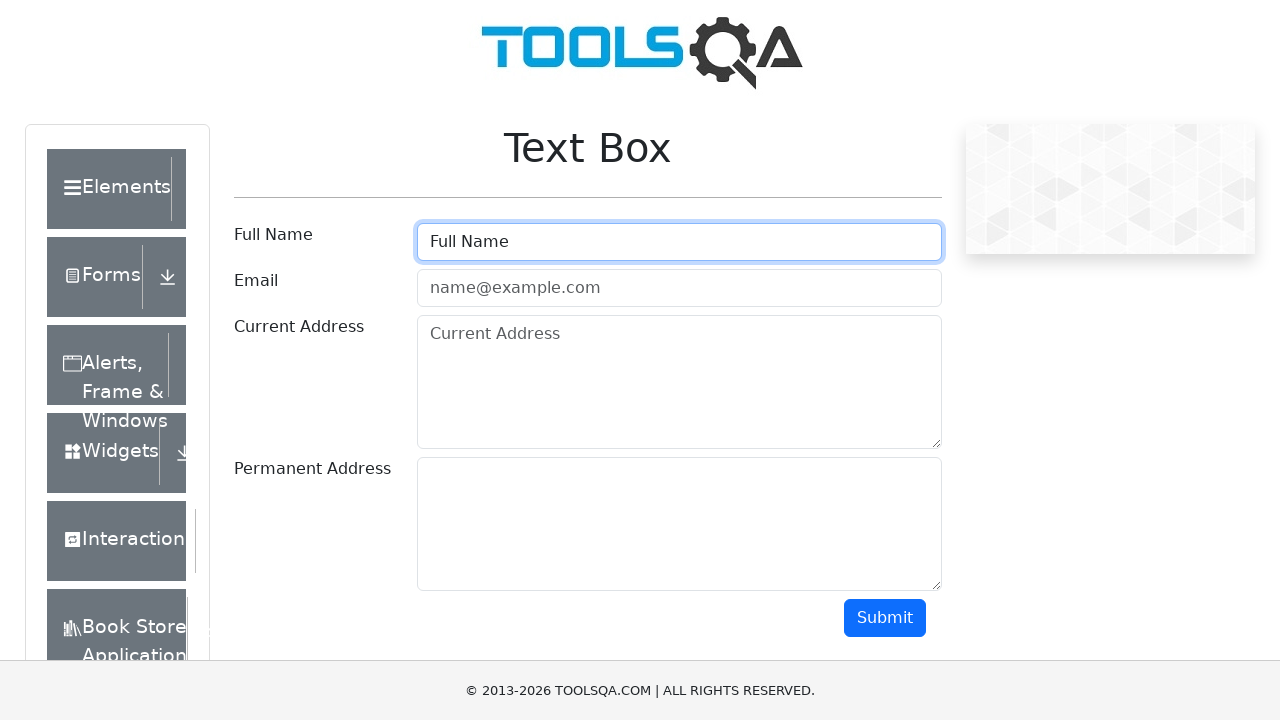

Clicked on email field to focus it at (679, 288) on #userEmail
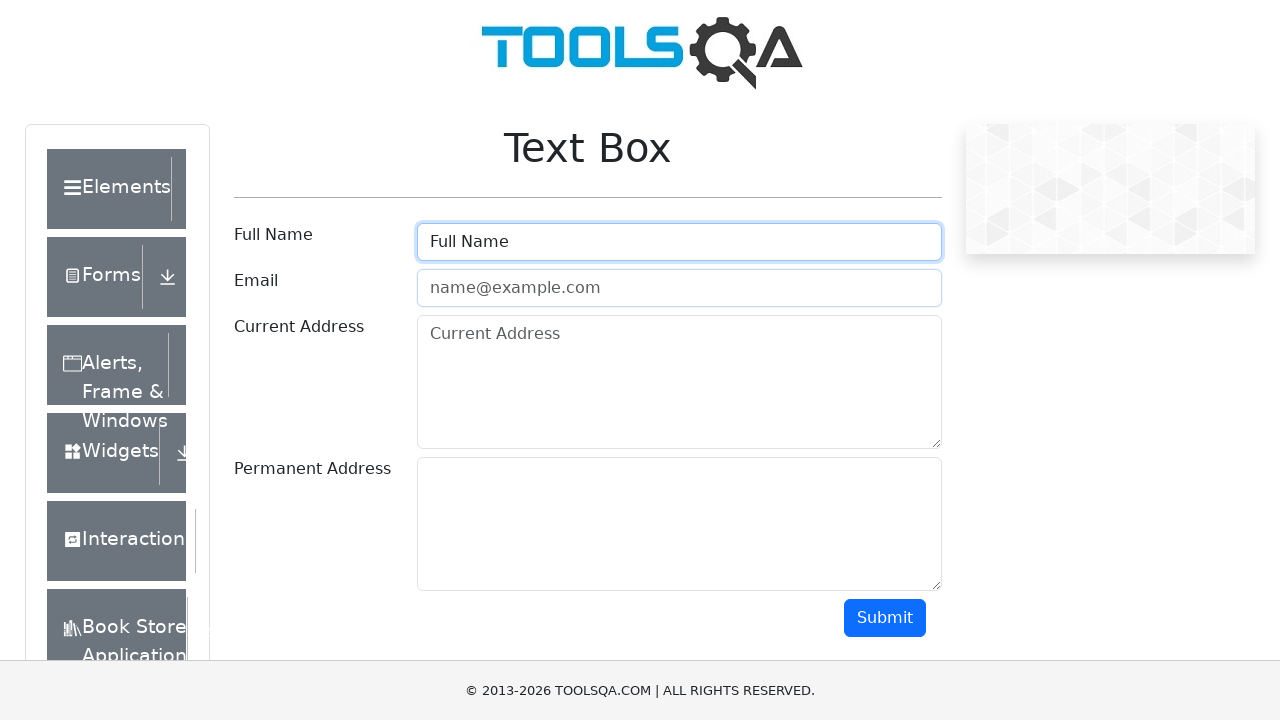

Filled email field with 'fullname@gmail.com' on #userEmail
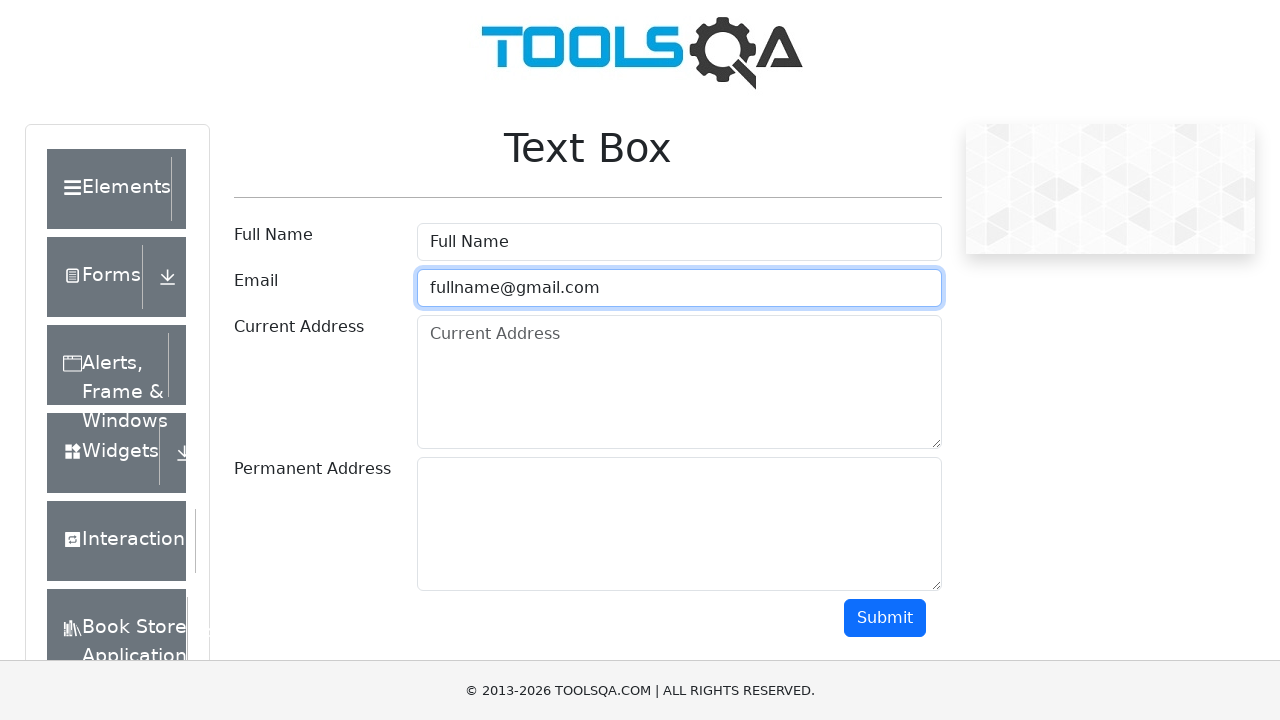

Clicked on current address field to focus it at (679, 382) on #currentAddress
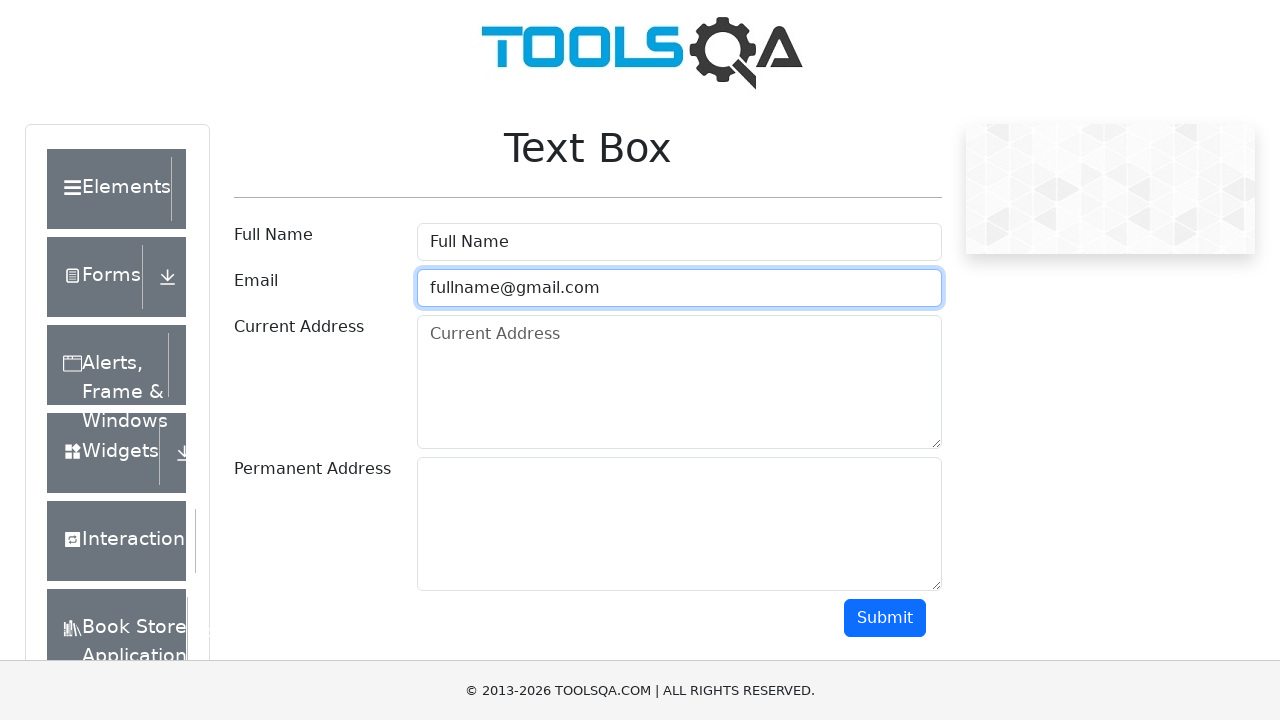

Filled current address field with '2222 S Fairy Ave' on #currentAddress
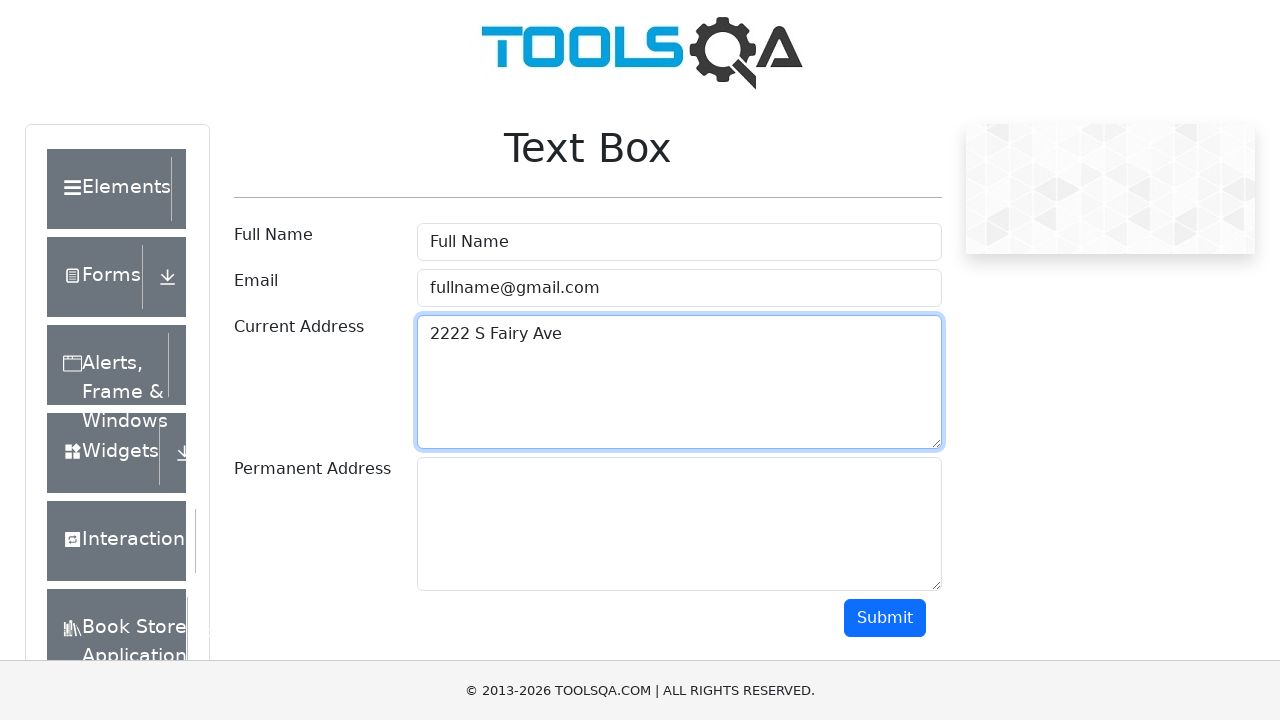

Clicked on permanent address field to focus it at (679, 524) on #permanentAddress
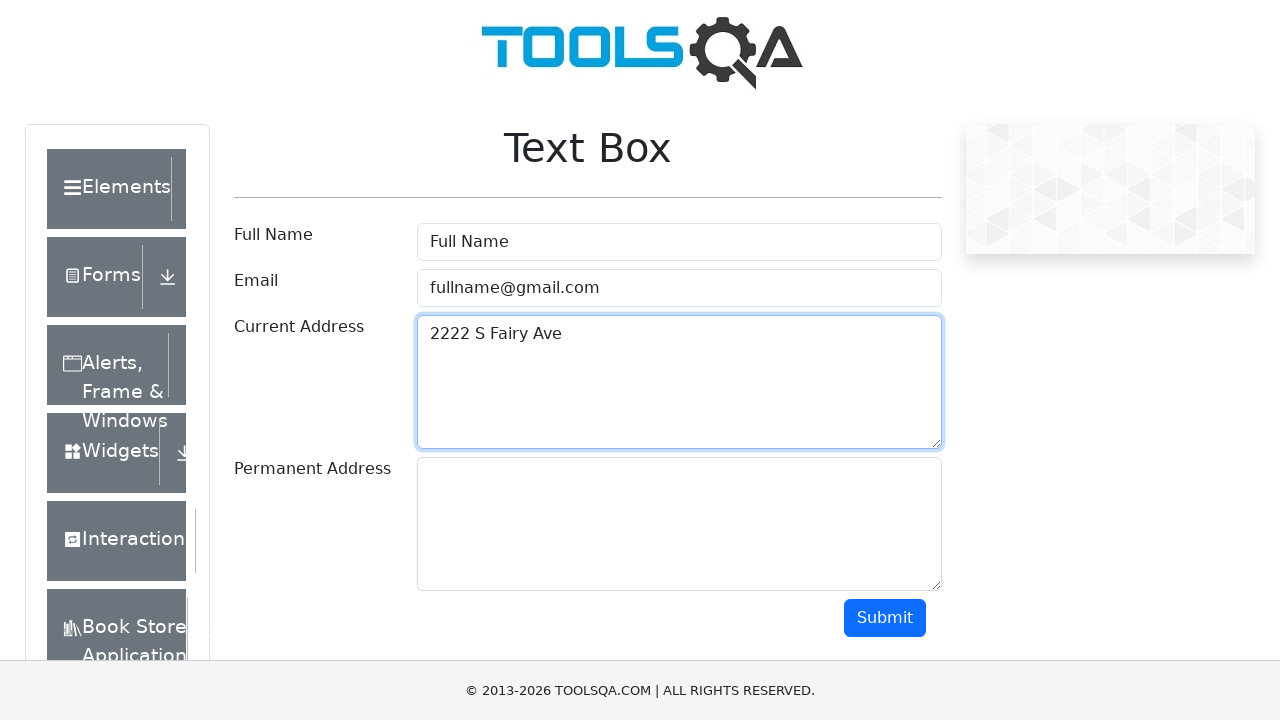

Filled permanent address field with '1111 E Exposition Ave' on #permanentAddress
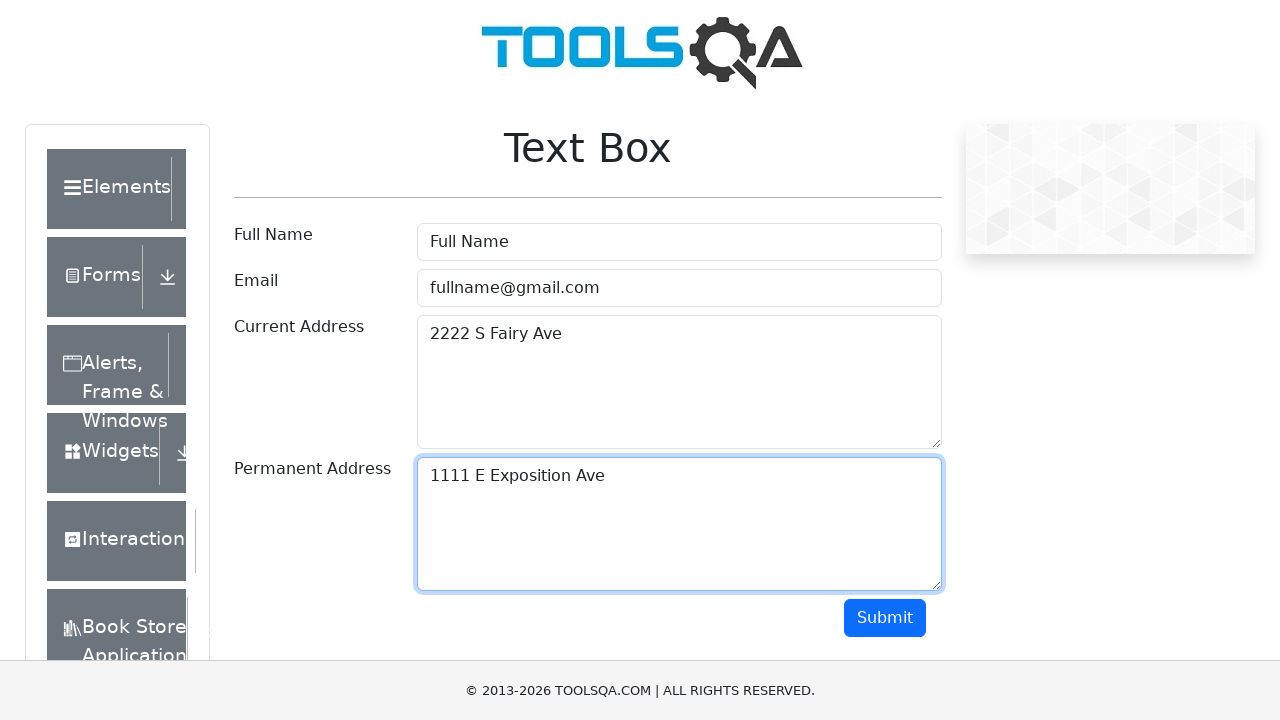

Clicked submit button to submit the form at (885, 618) on #submit
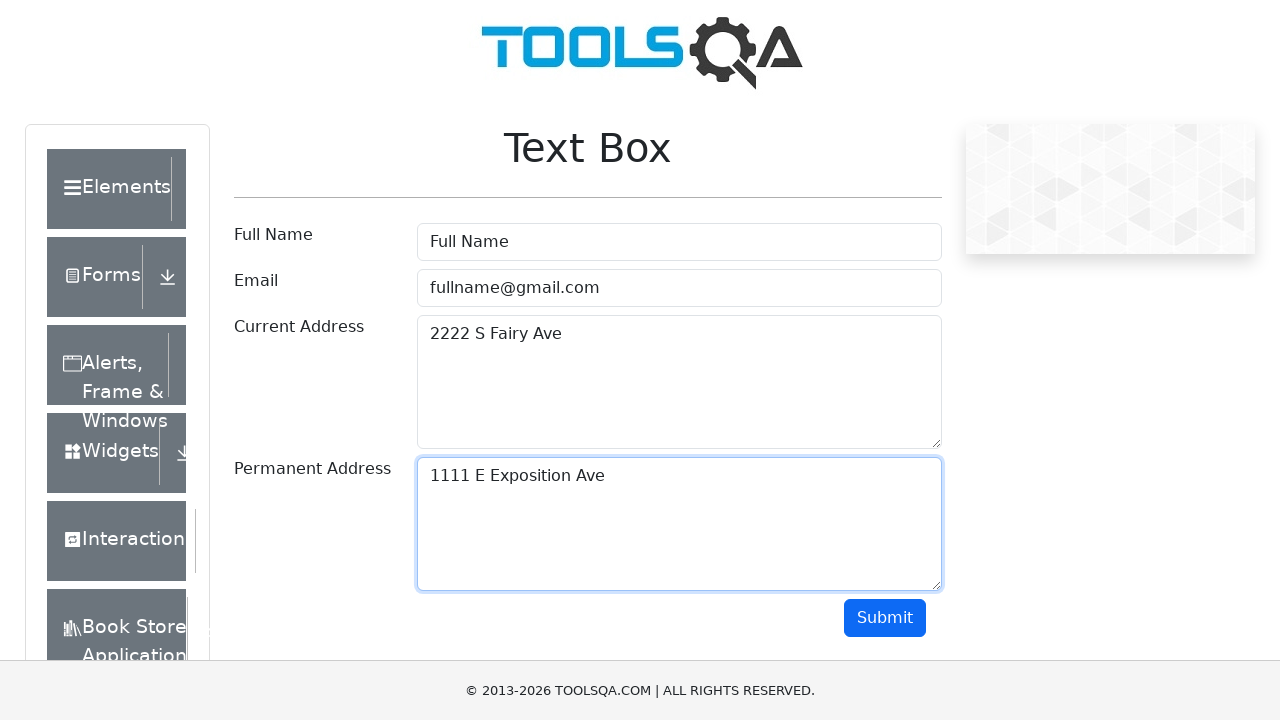

Form submission results appeared and verified
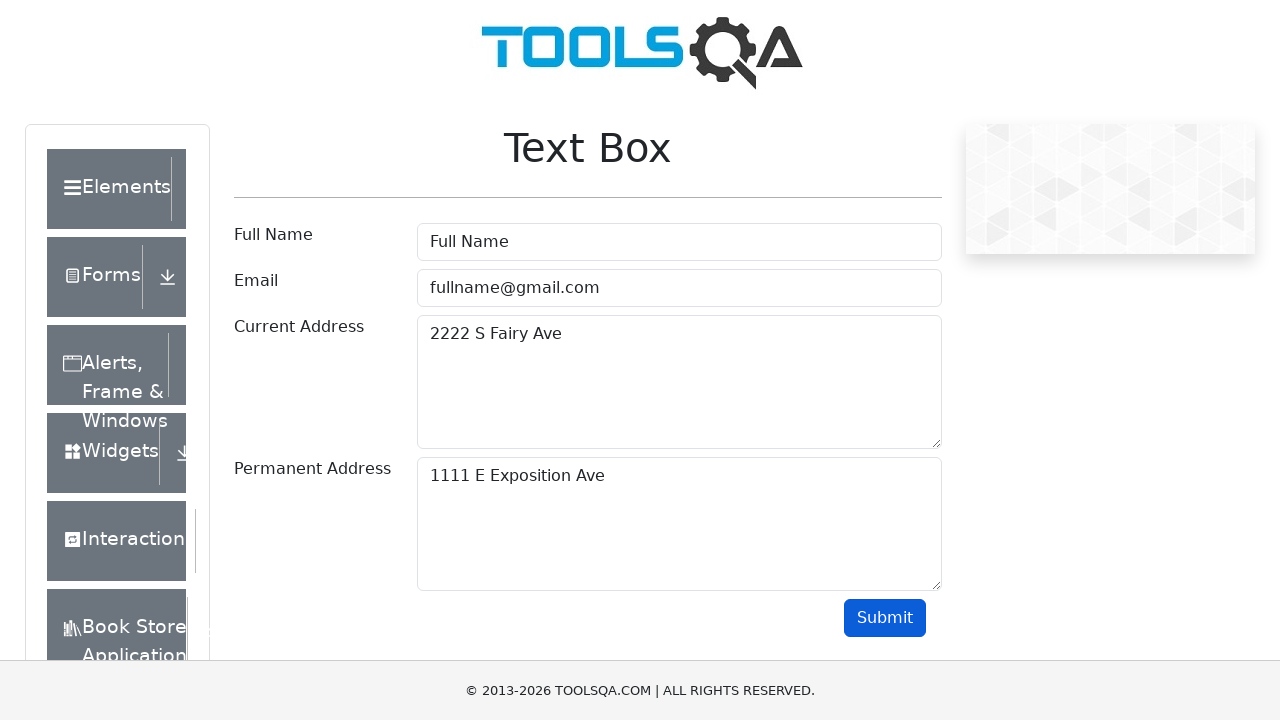

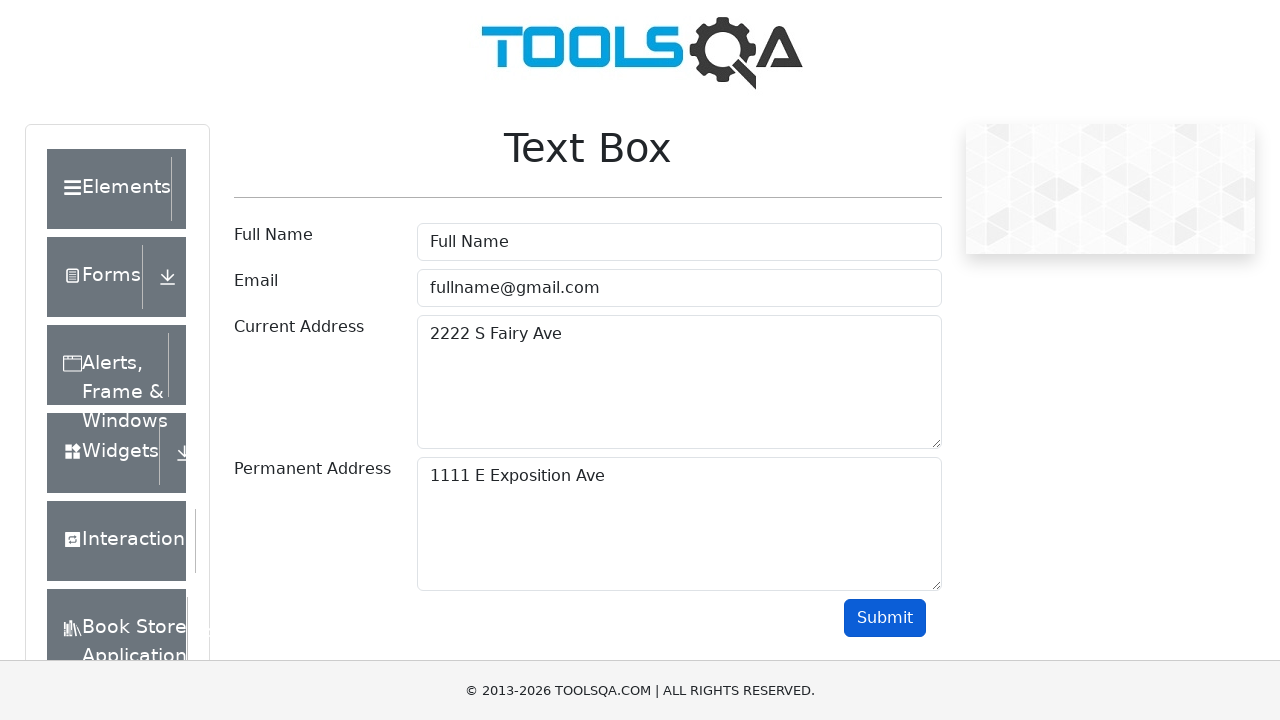